Tests the refresh functionality by clicking the refresh button and verifying that the timestamp ID matches between two page elements

Starting URL: https://testpages.herokuapp.com/styled/refresh

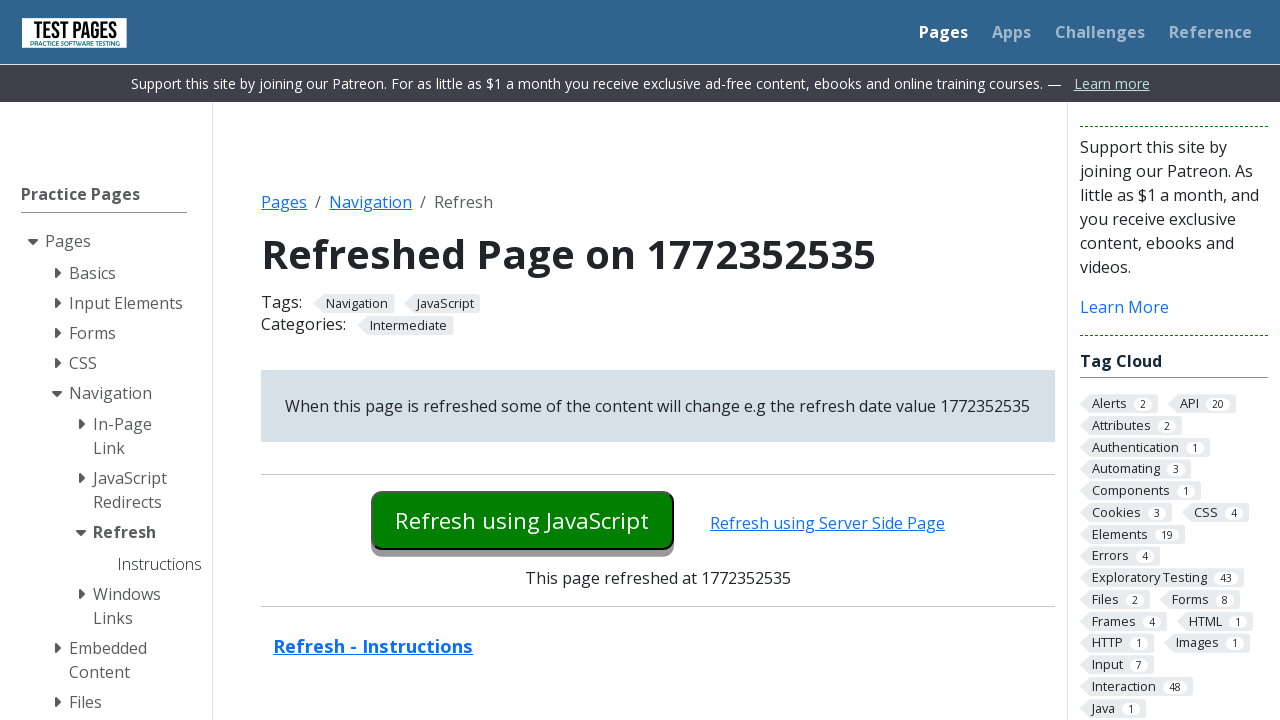

Clicked the refresh button at (522, 520) on #button
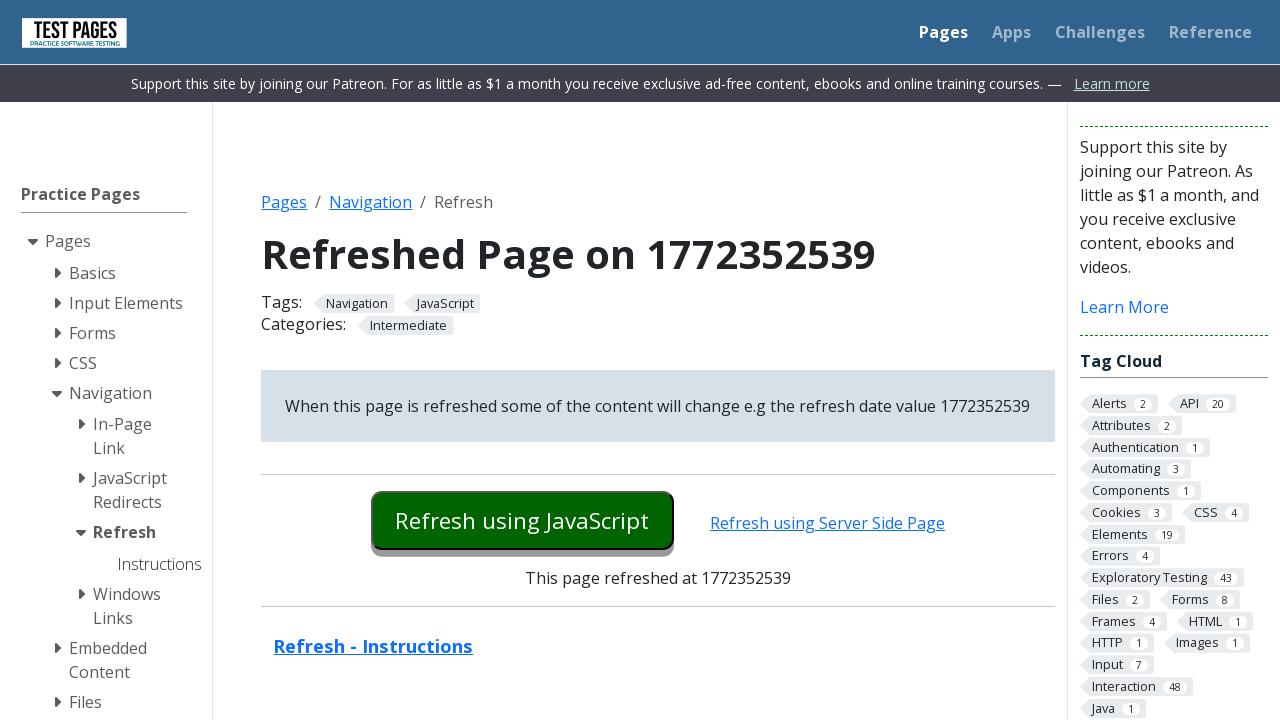

Retrieved timestamp value from #refreshdate element
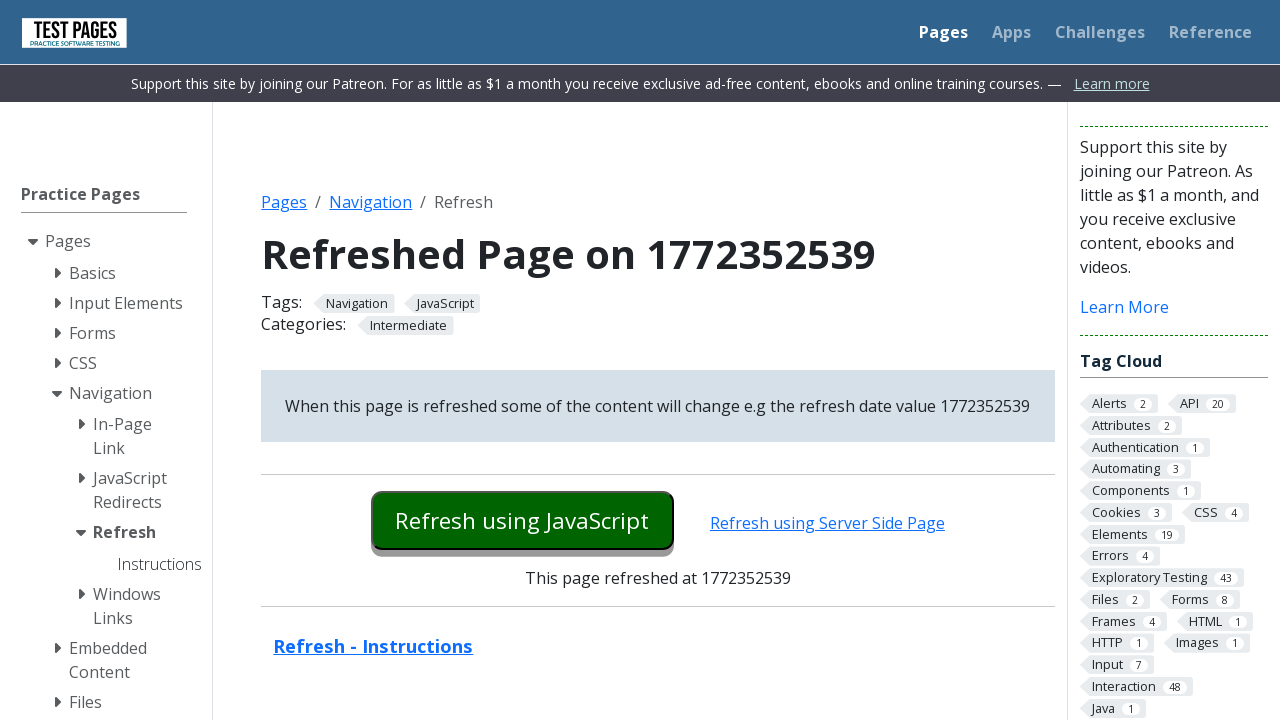

Retrieved timestamp value from #embeddedrefreshdatevalue element
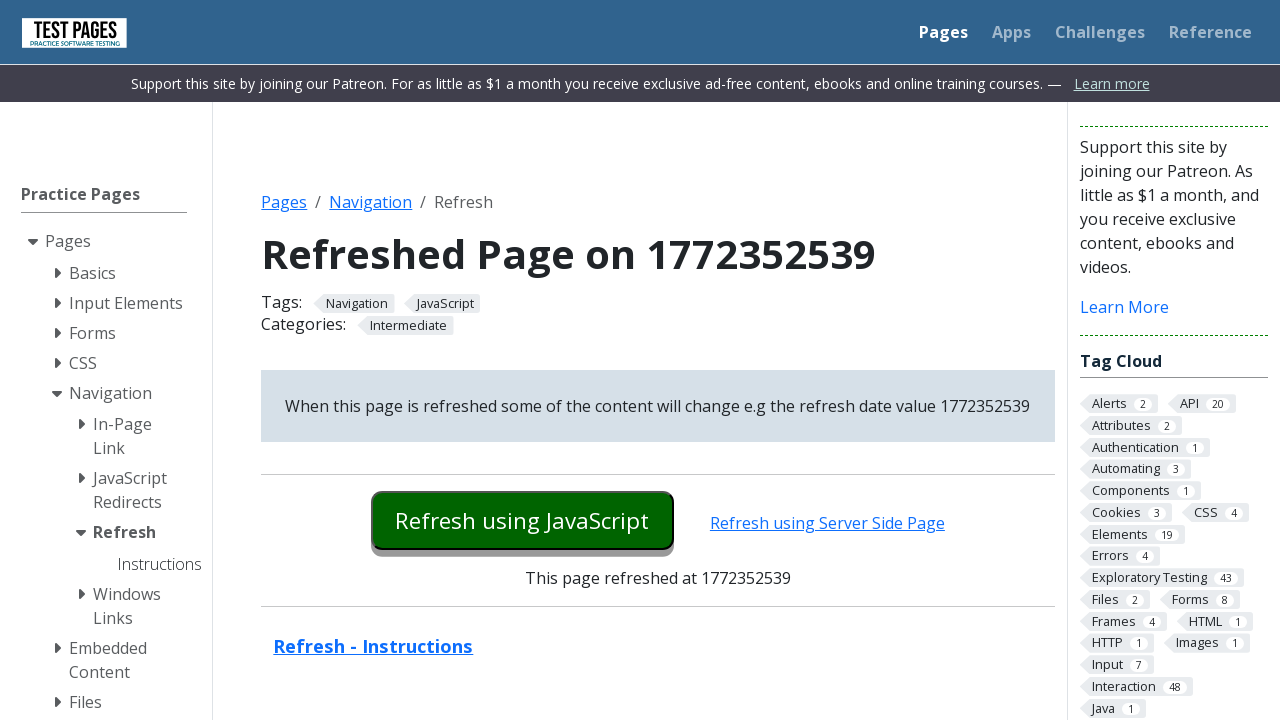

Verified that both timestamp IDs match
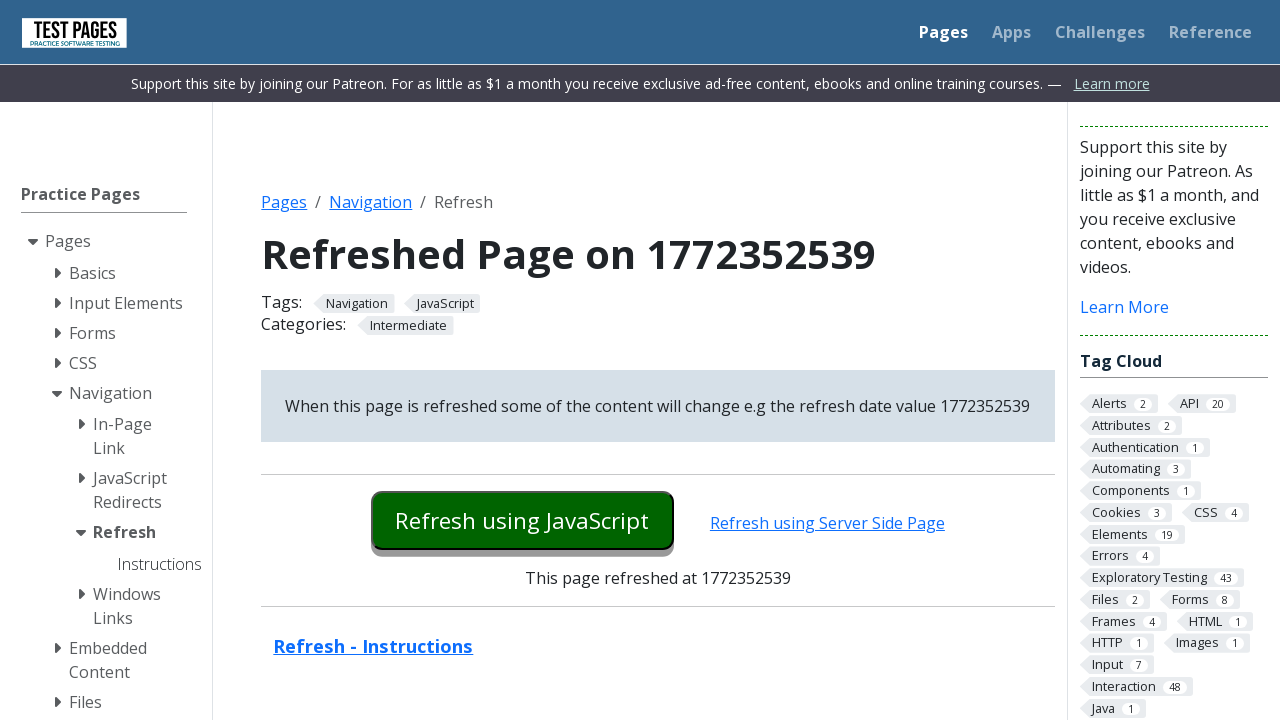

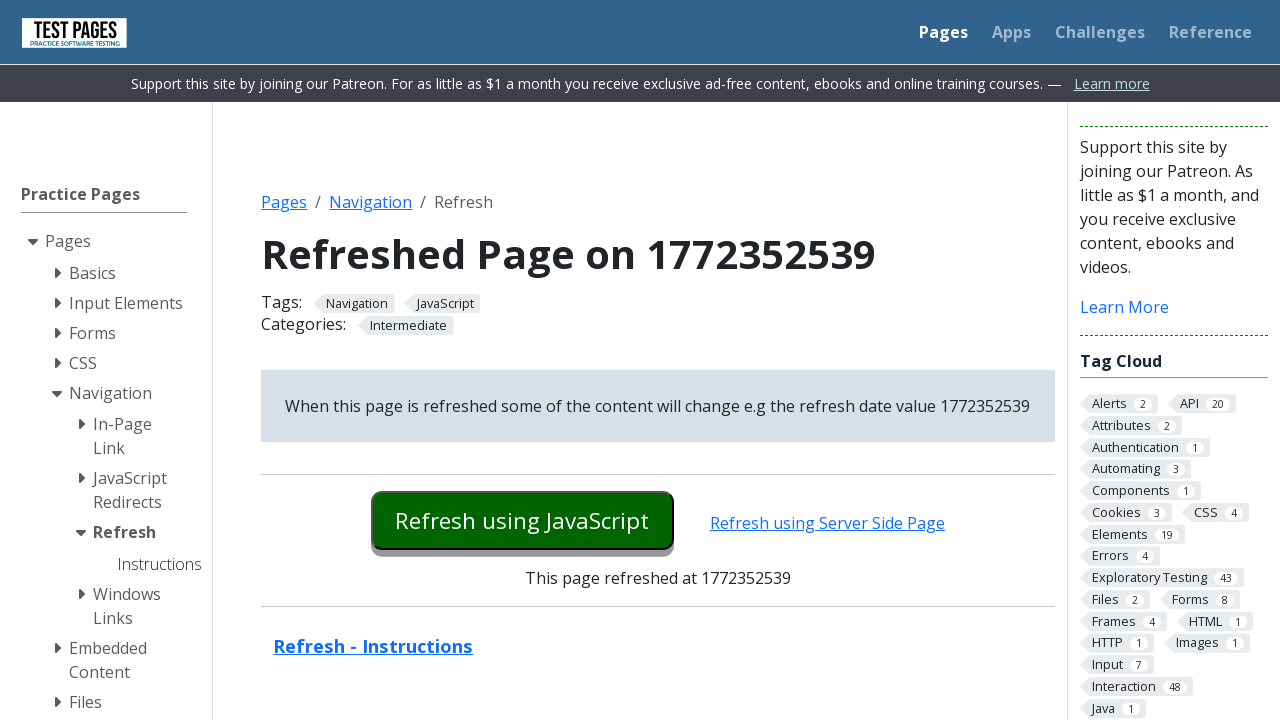